Navigates to the ShopStar Peru TV products page, waits for product elements to load, and scrolls to the bottom of the page to trigger lazy loading of additional content.

Starting URL: https://shopstar.pe/tecnologia/televisores?page=1

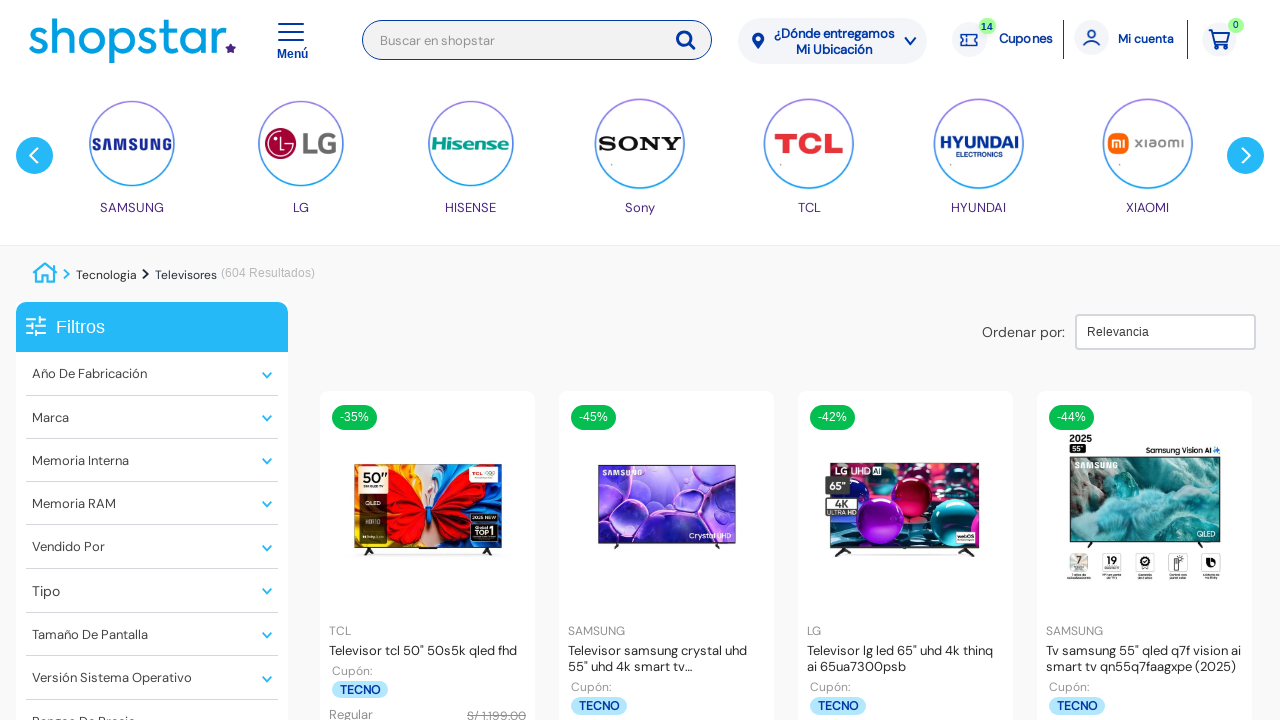

Waited 5 seconds for page to fully load
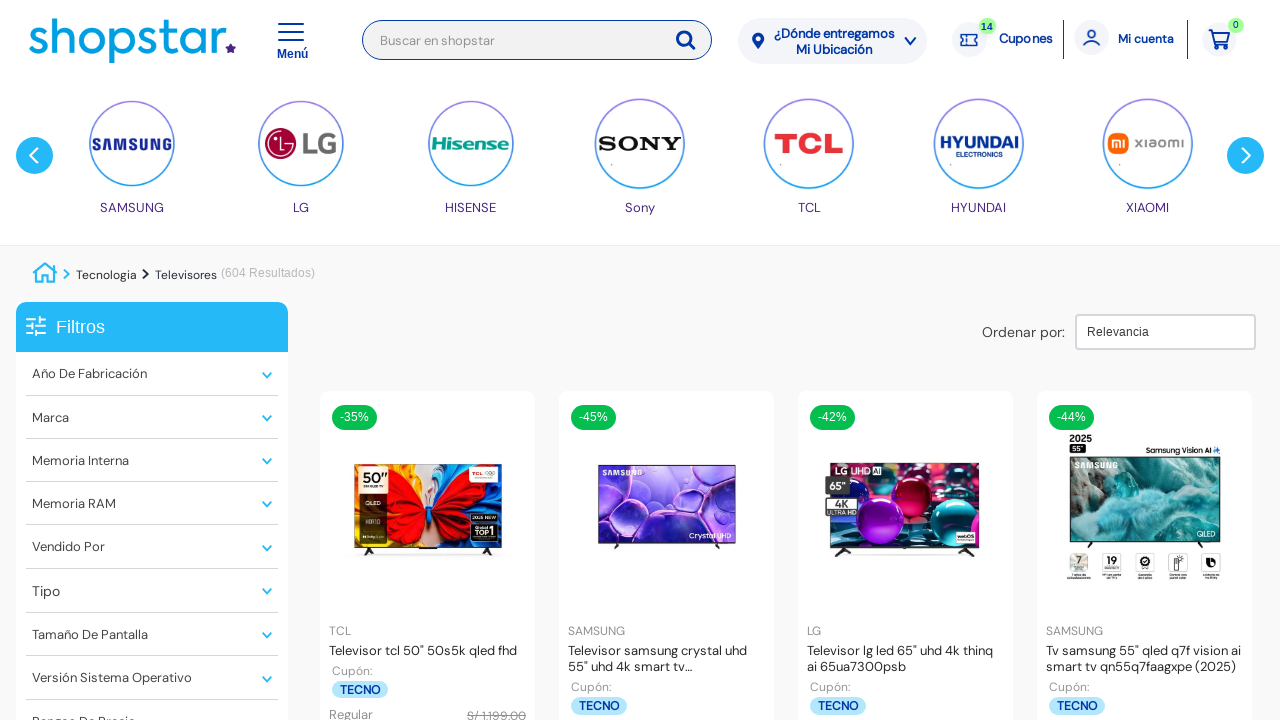

Product button/label elements loaded
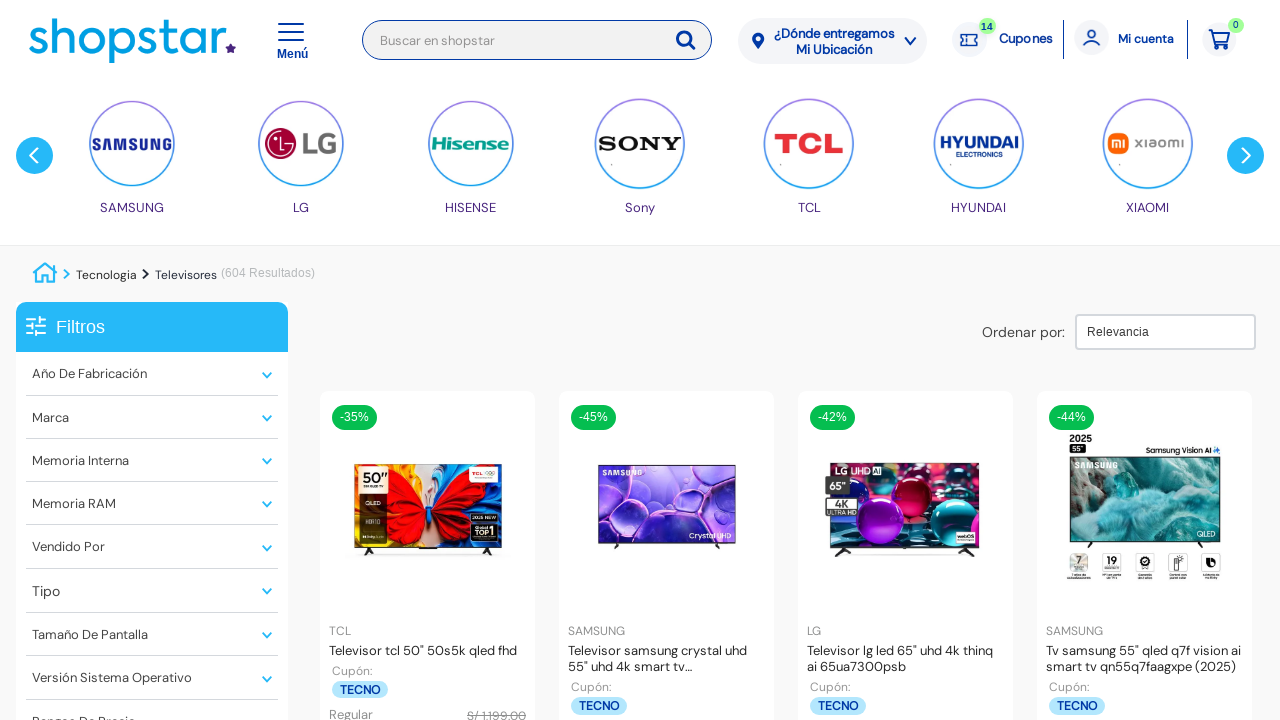

Scrolled to bottom of page to trigger lazy loading
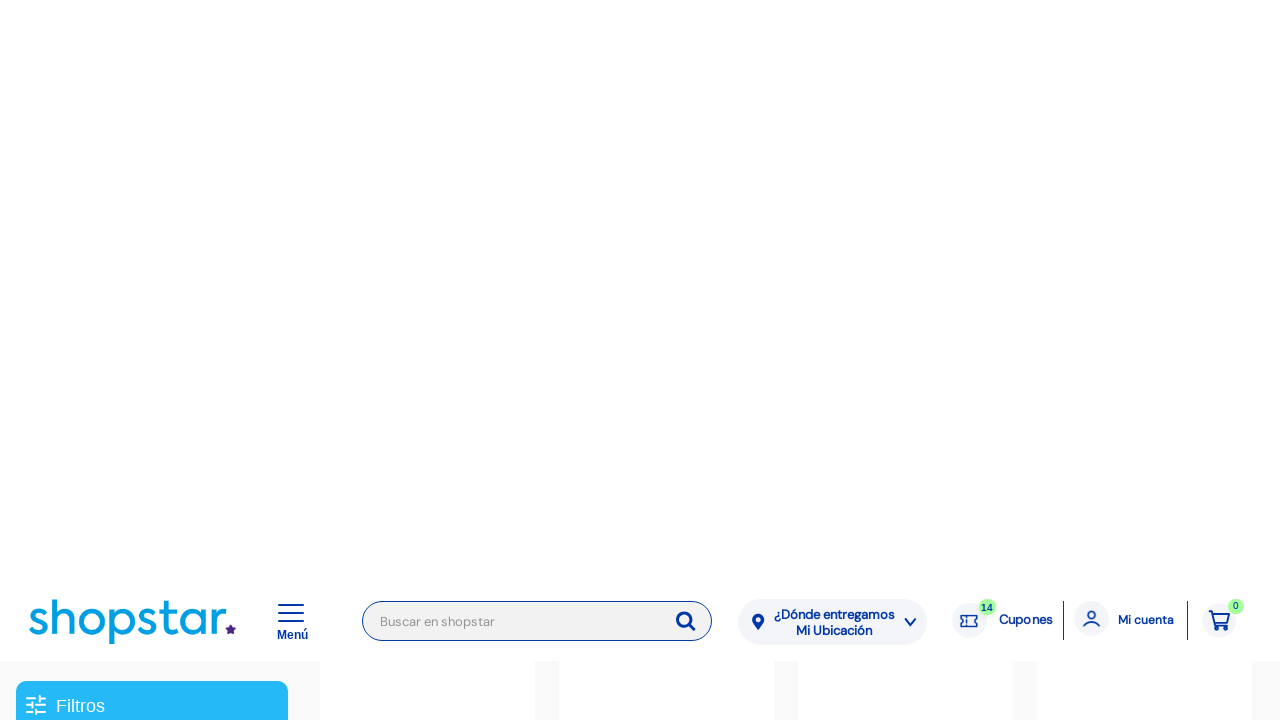

Waited 2 seconds for lazy-loaded content to appear
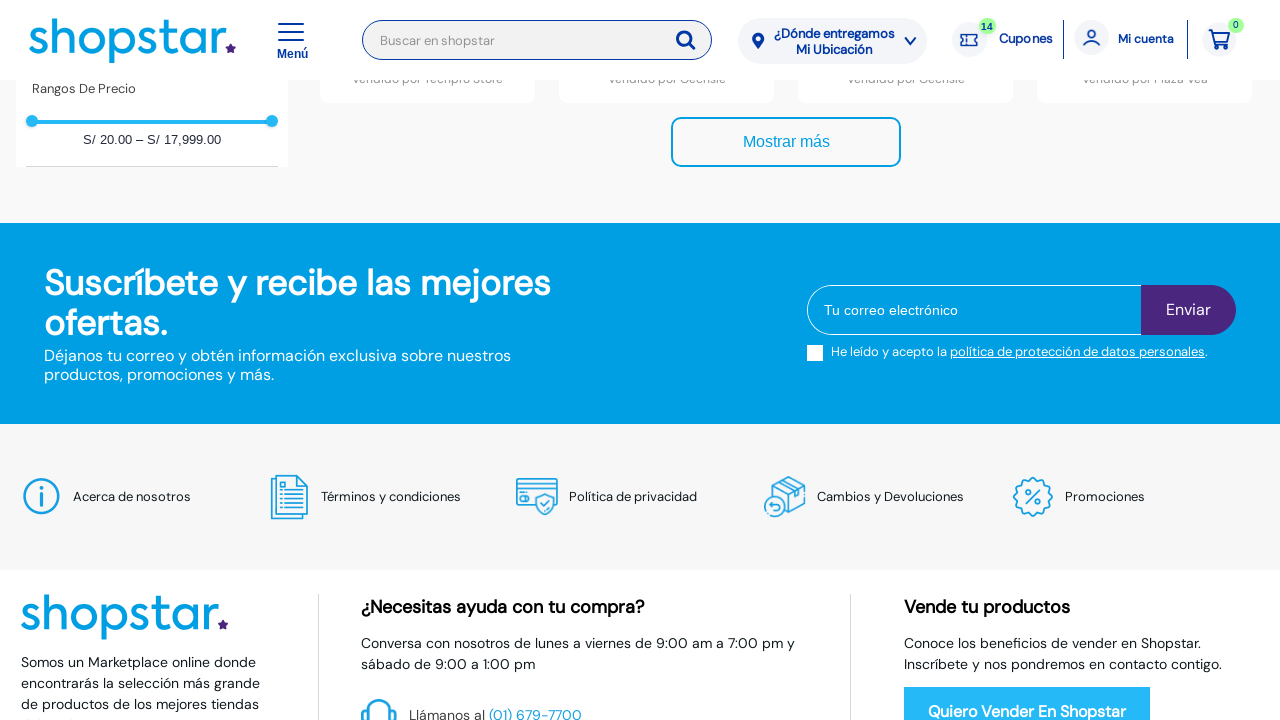

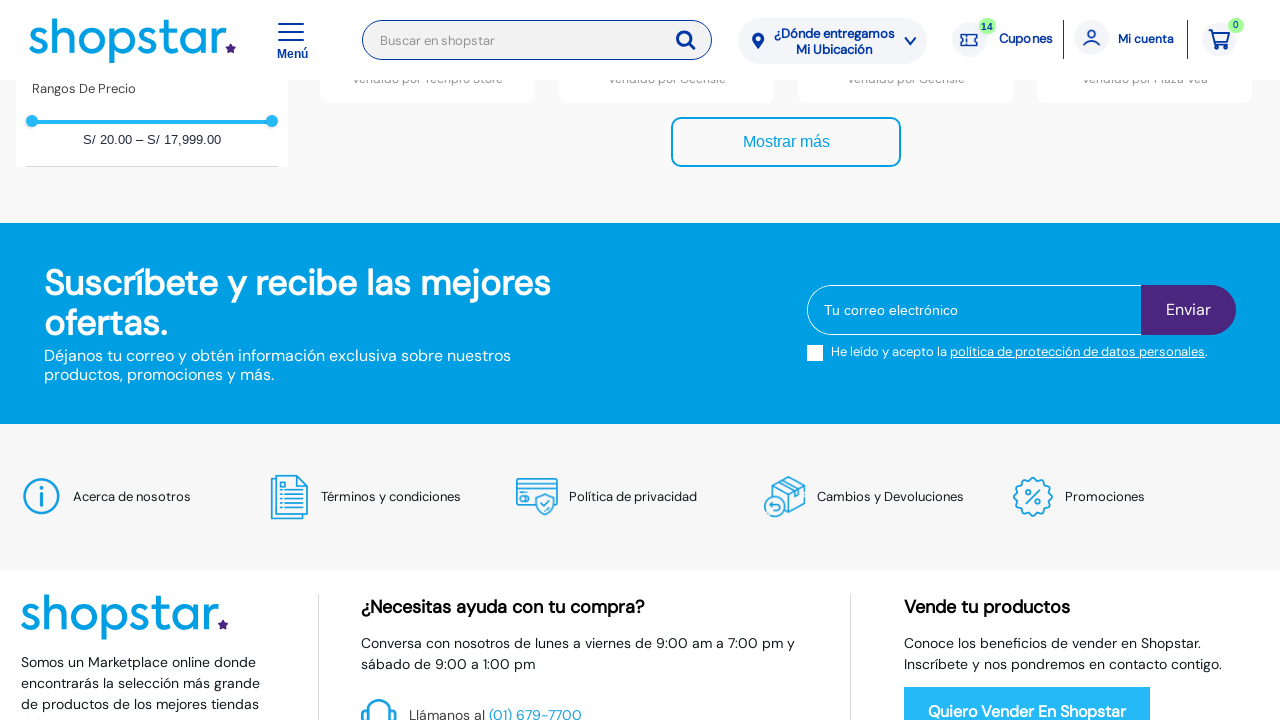